Navigates to Python 2.7.12 download page and clicks on the Windows x86-64 MSI installer download link to test download functionality

Starting URL: https://www.python.org/downloads/release/python-2712/

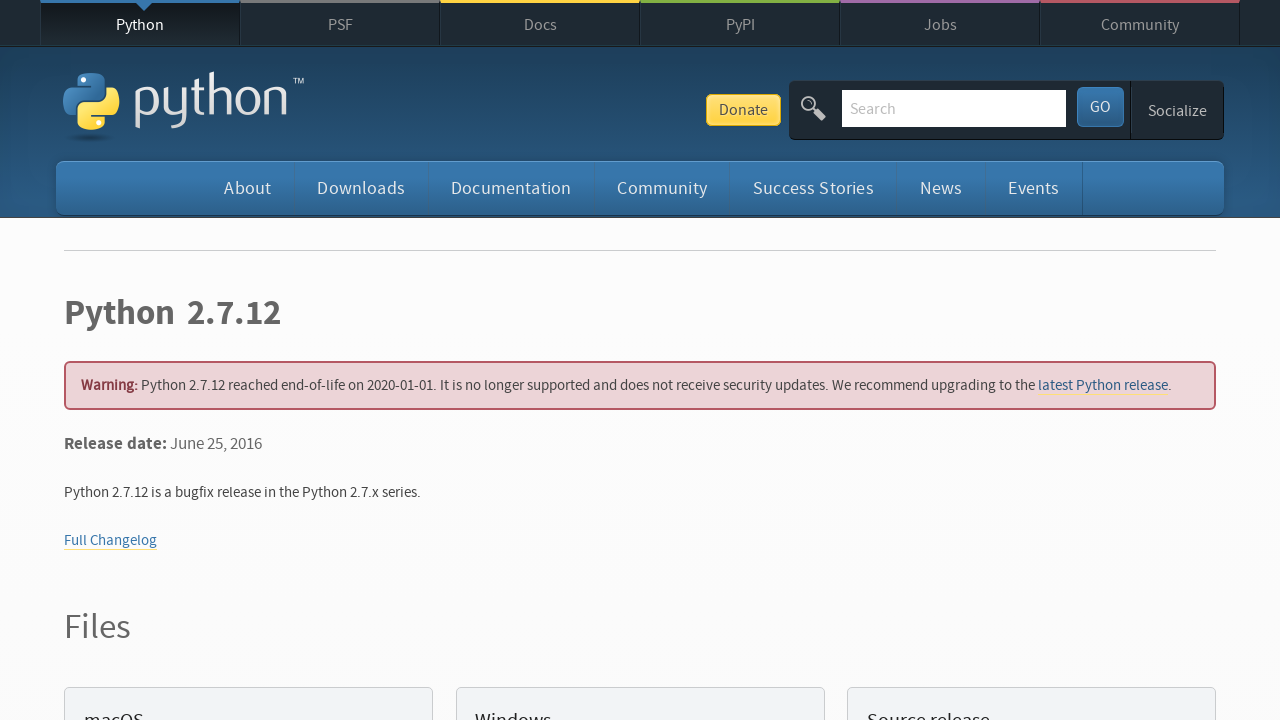

Clicked on Windows x86-64 MSI installer download link at (162, 360) on a:has-text('Windows x86-64 MSI installer')
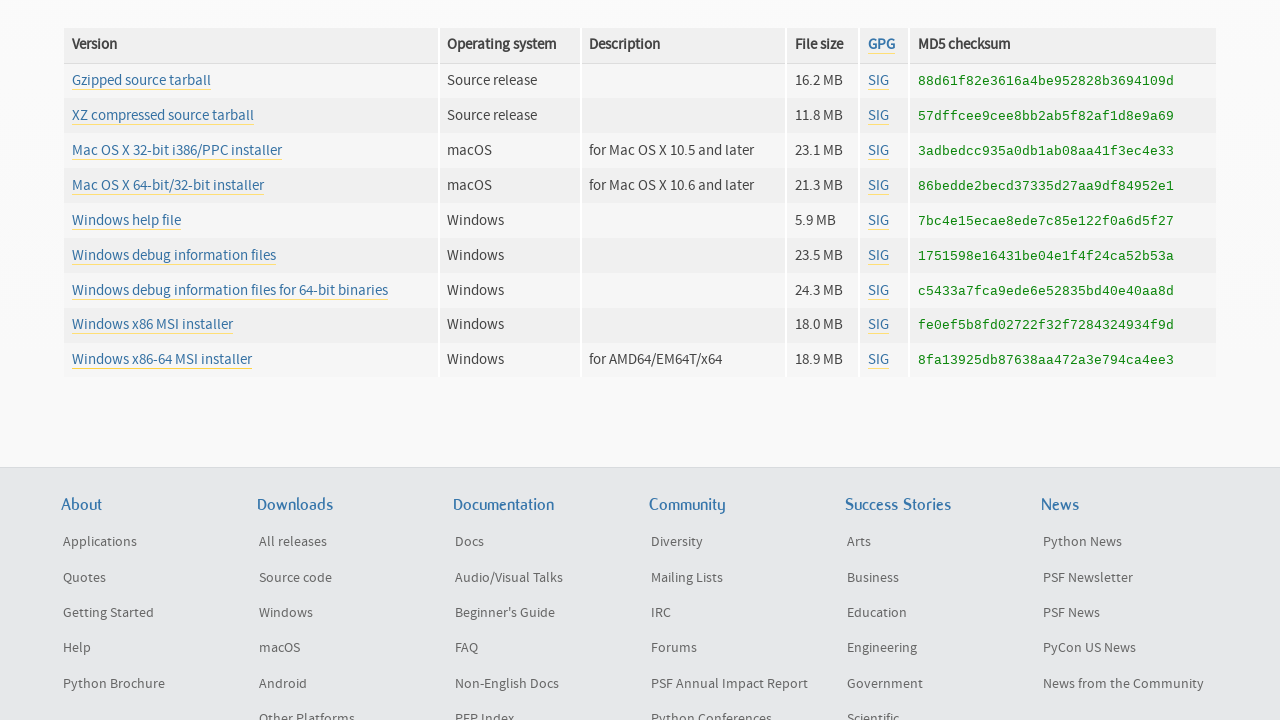

Waited 2000ms for download to initiate
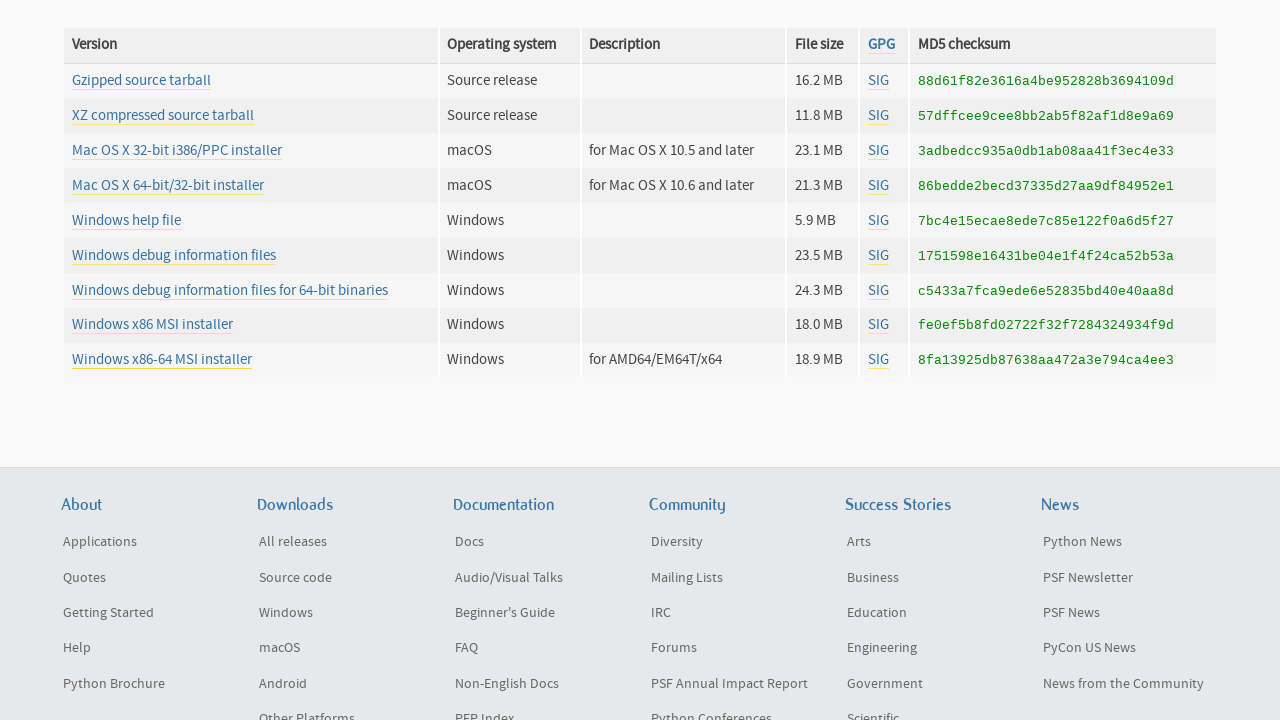

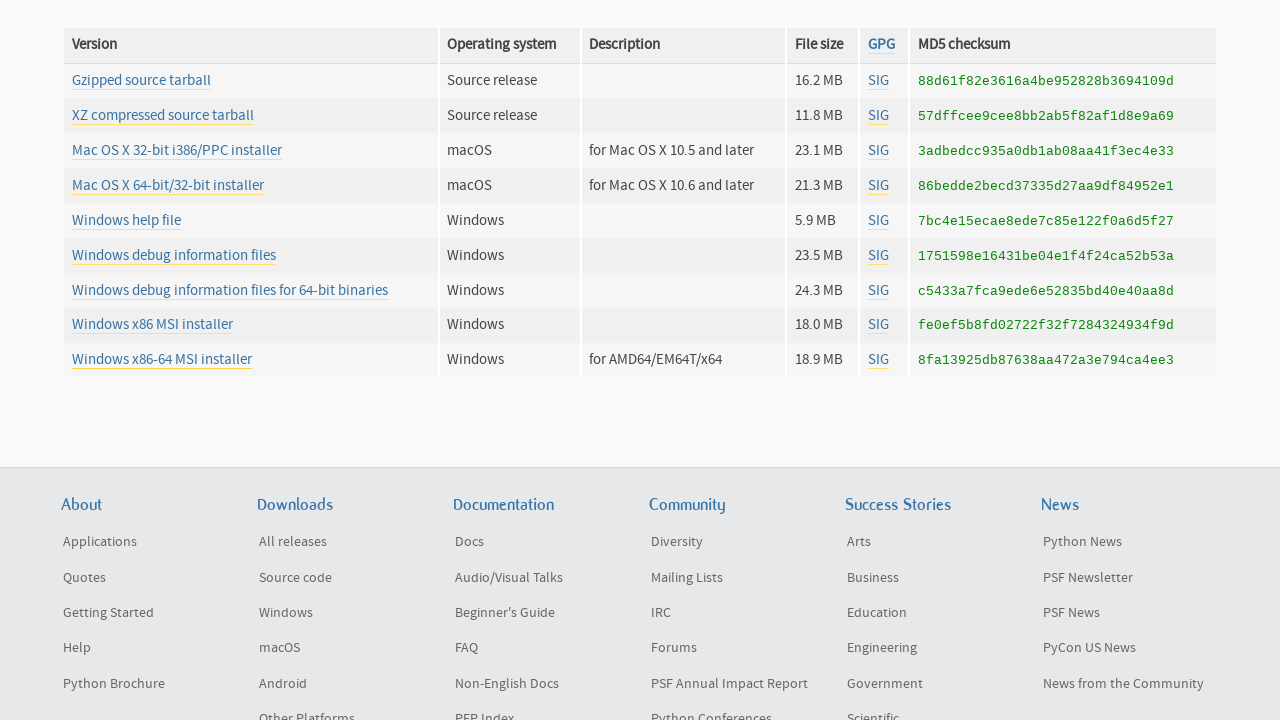